Tests dynamic controls by clicking Remove button, waiting for loading to complete, and verifying checkbox is removed

Starting URL: http://the-internet.herokuapp.com/dynamic_controls

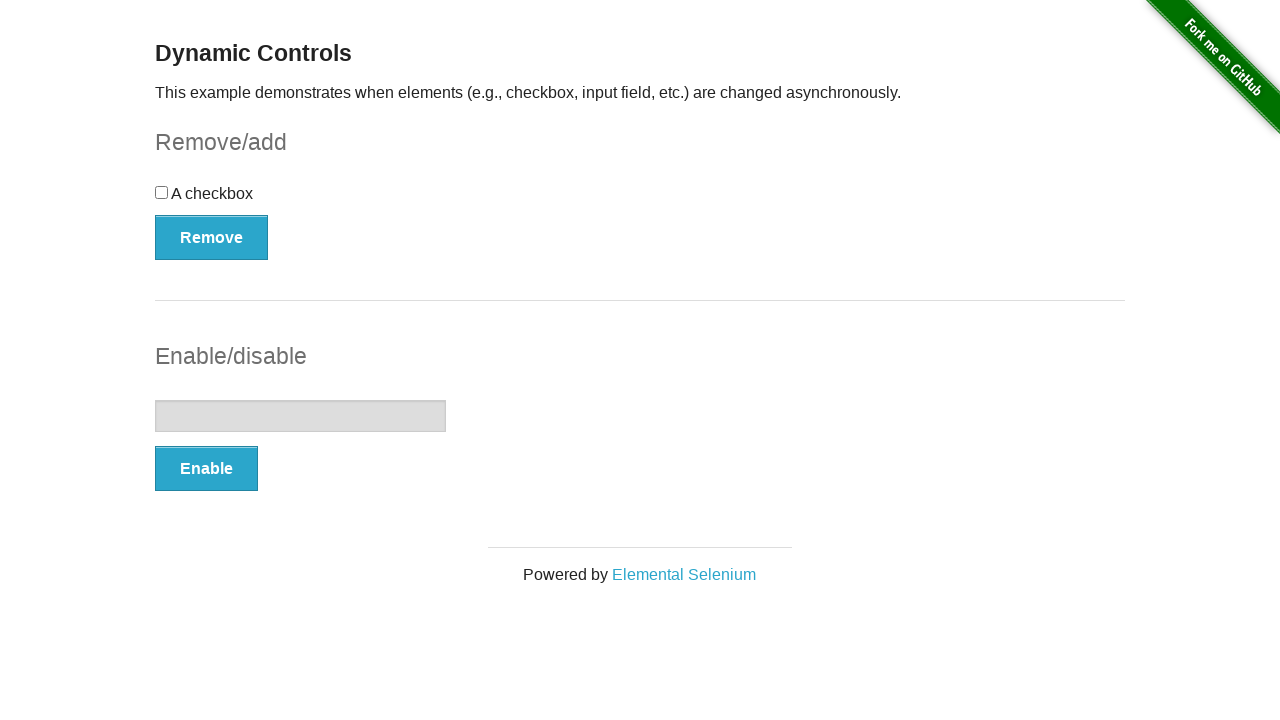

Clicked Remove button at (212, 237) on xpath=//*[text()='Remove']
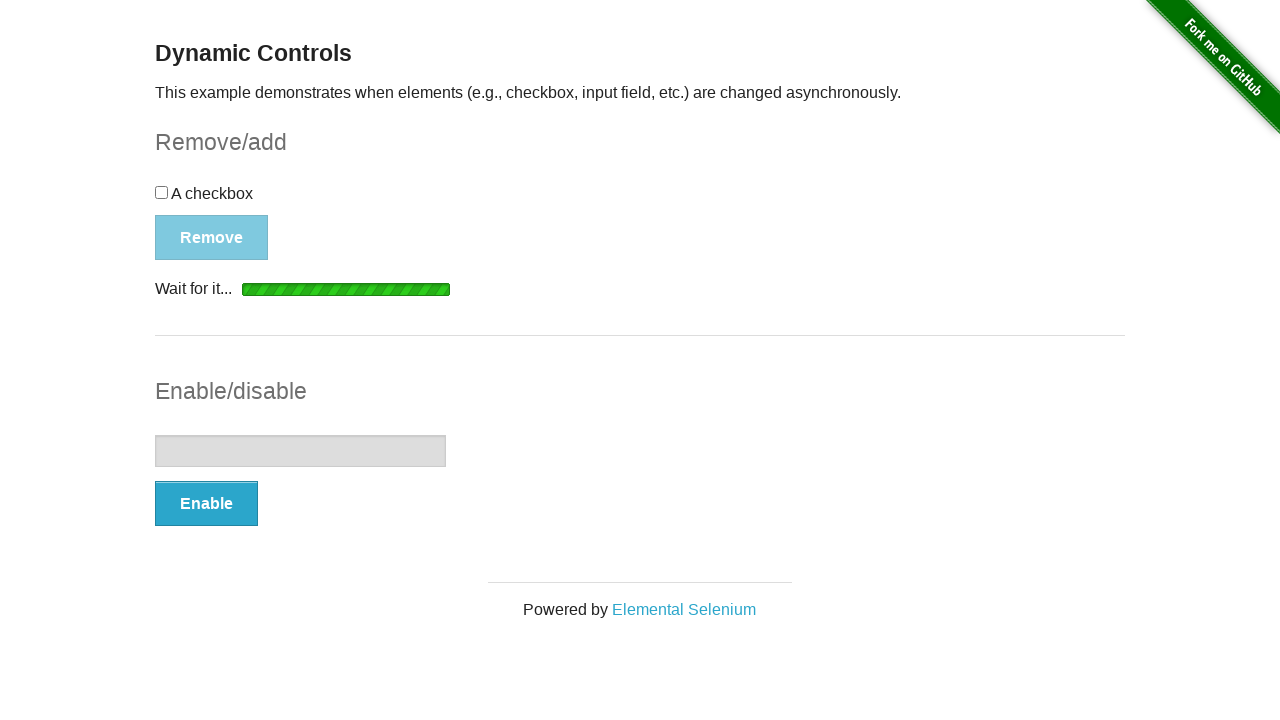

Loading indicator appeared
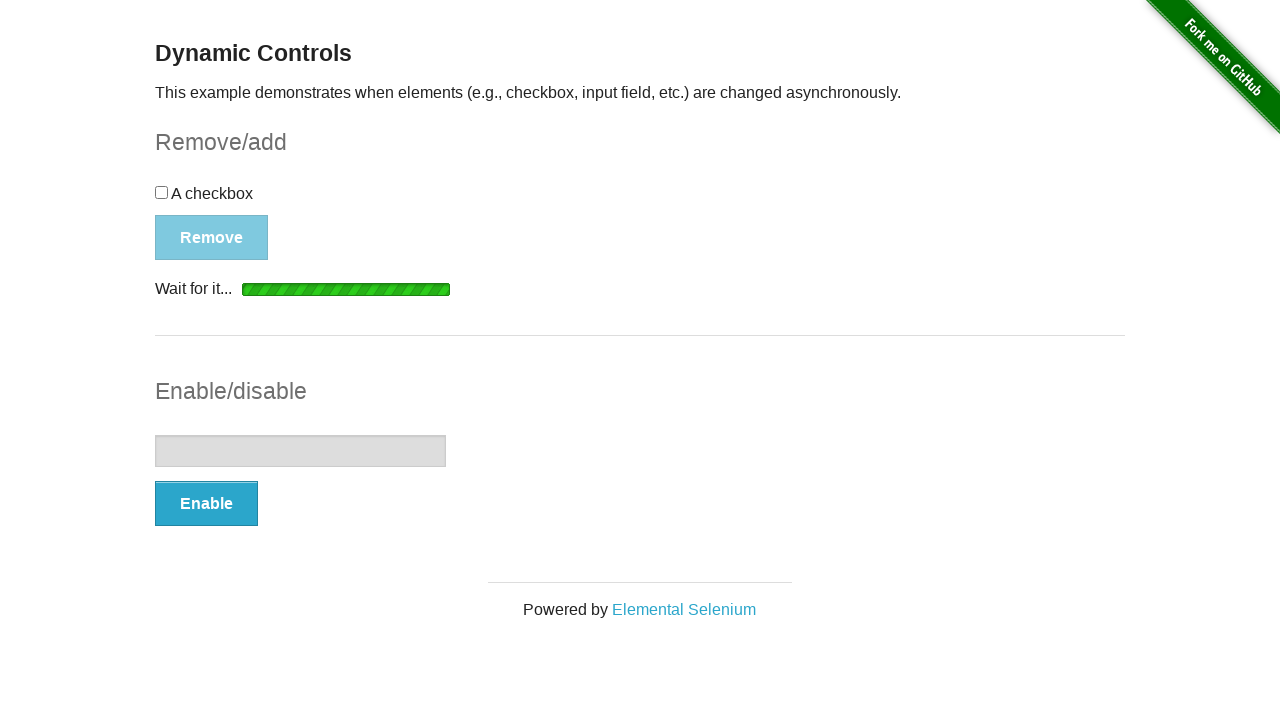

Loading indicator disappeared
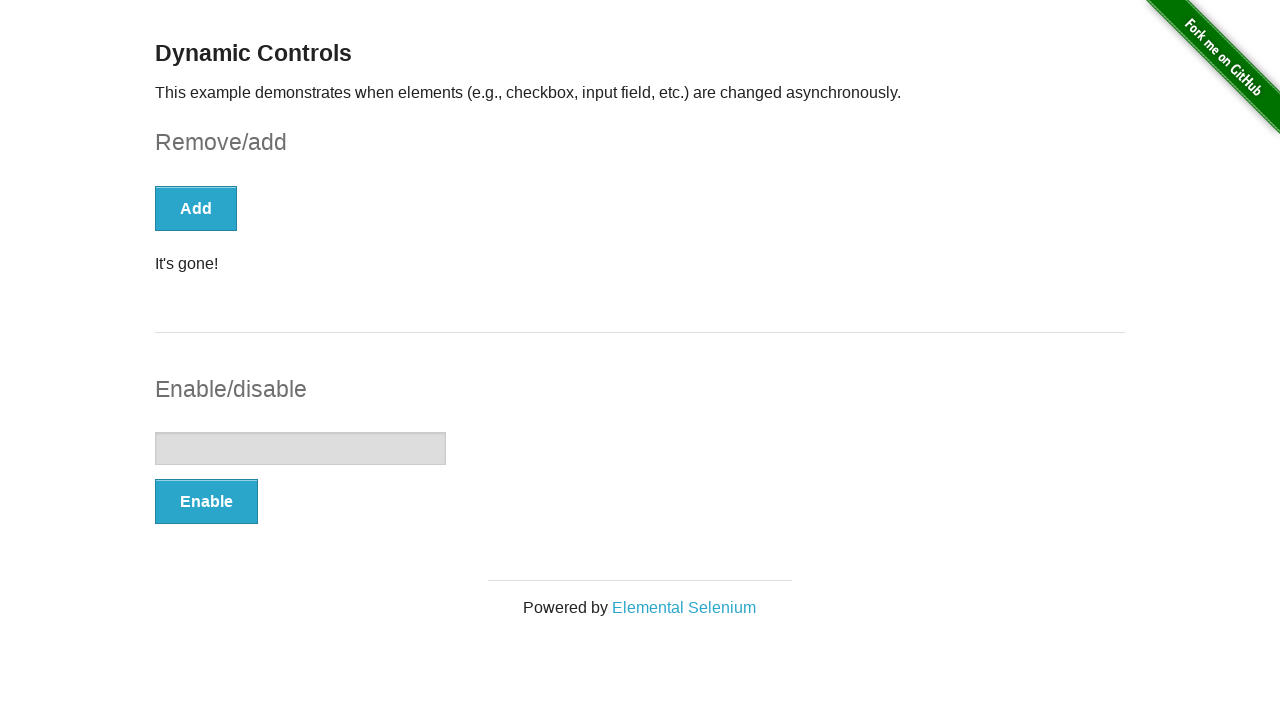

Confirmation message appeared - checkbox successfully removed
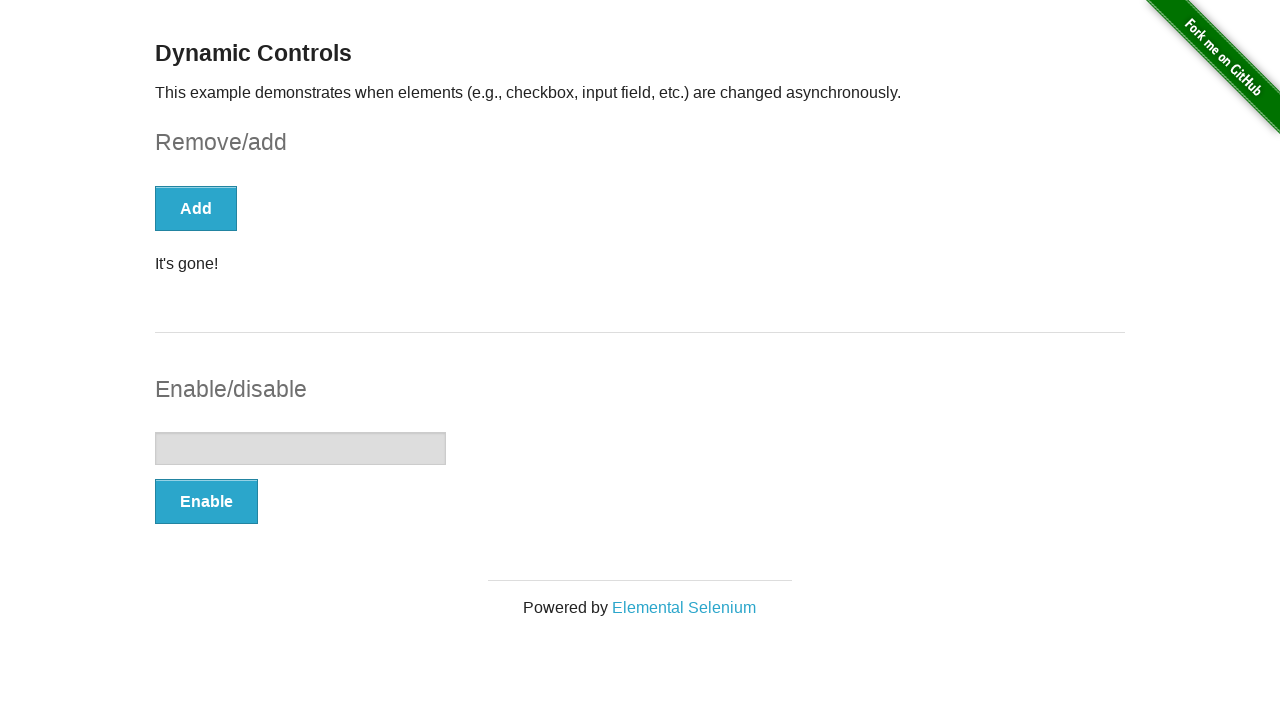

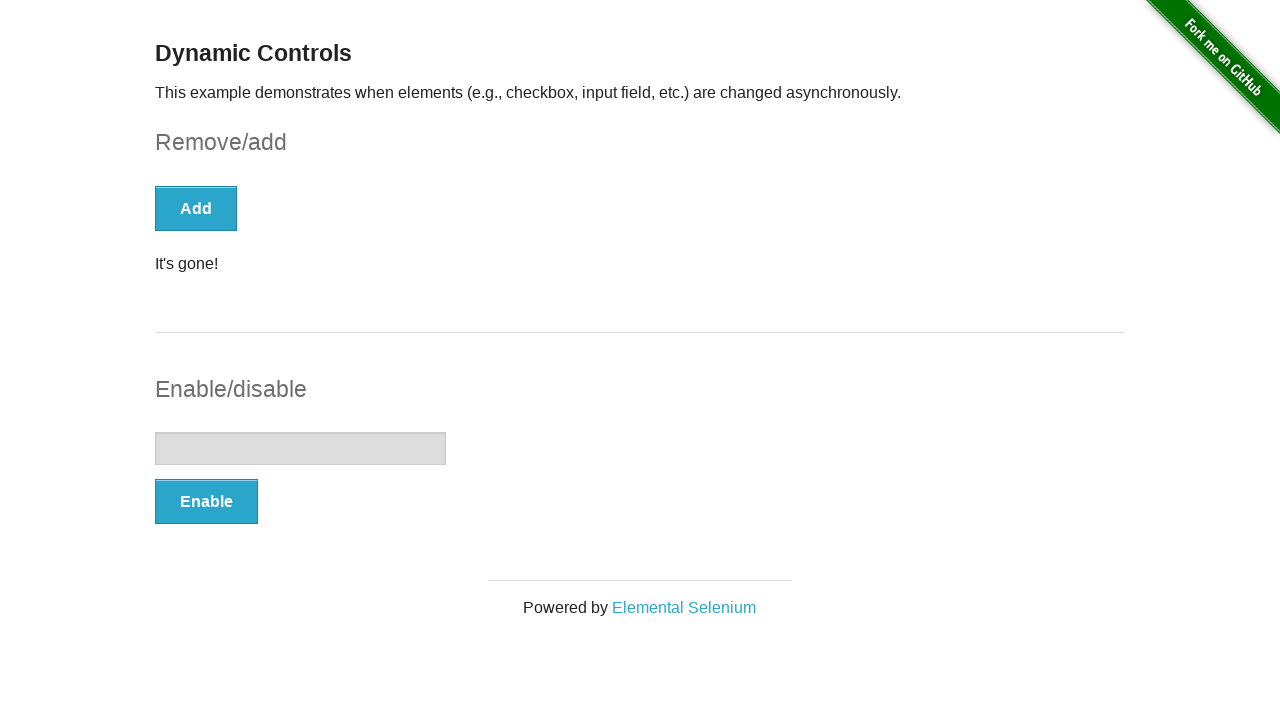